Navigates to hepsiburada.com homepage and waits for the page to load (original purpose was to take a screenshot)

Starting URL: https://hepsiburada.com

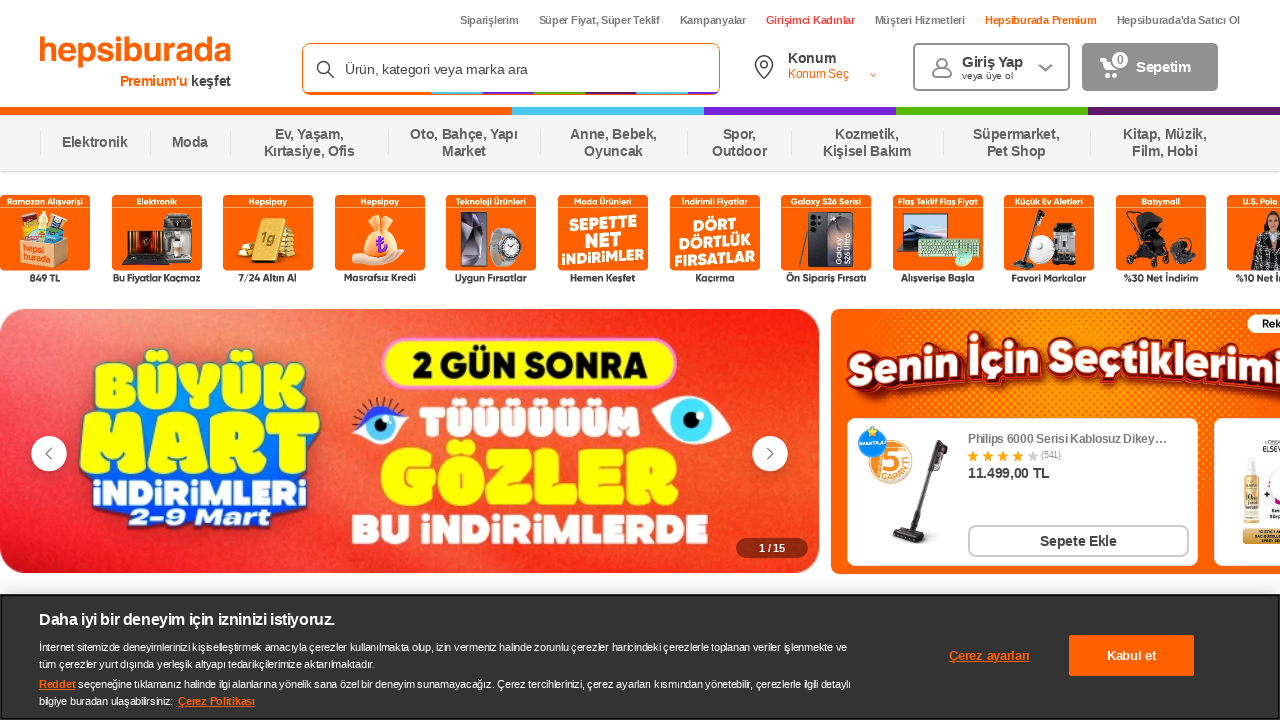

Waited for page to load with networkidle state on hepsiburada.com homepage
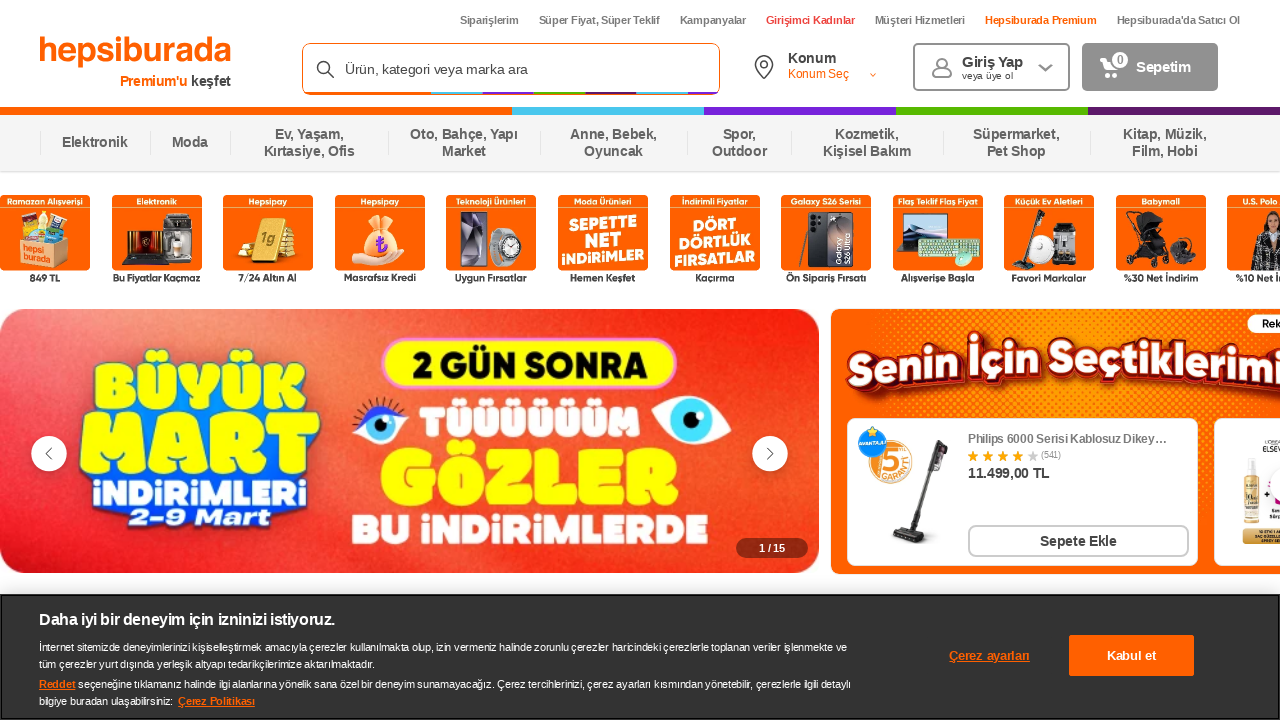

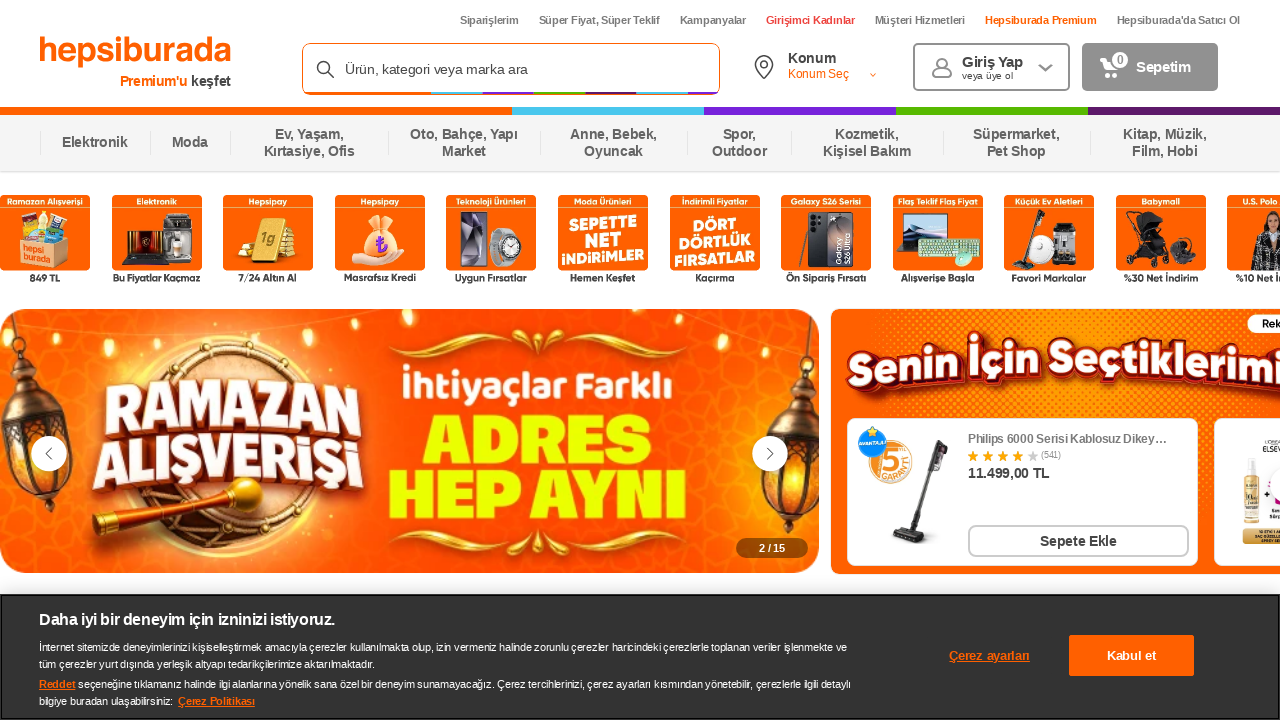